Navigates to the automation practice page and verifies that the fixed header table with amount column data is present and accessible

Starting URL: https://www.rahulshettyacademy.com/AutomationPractice/

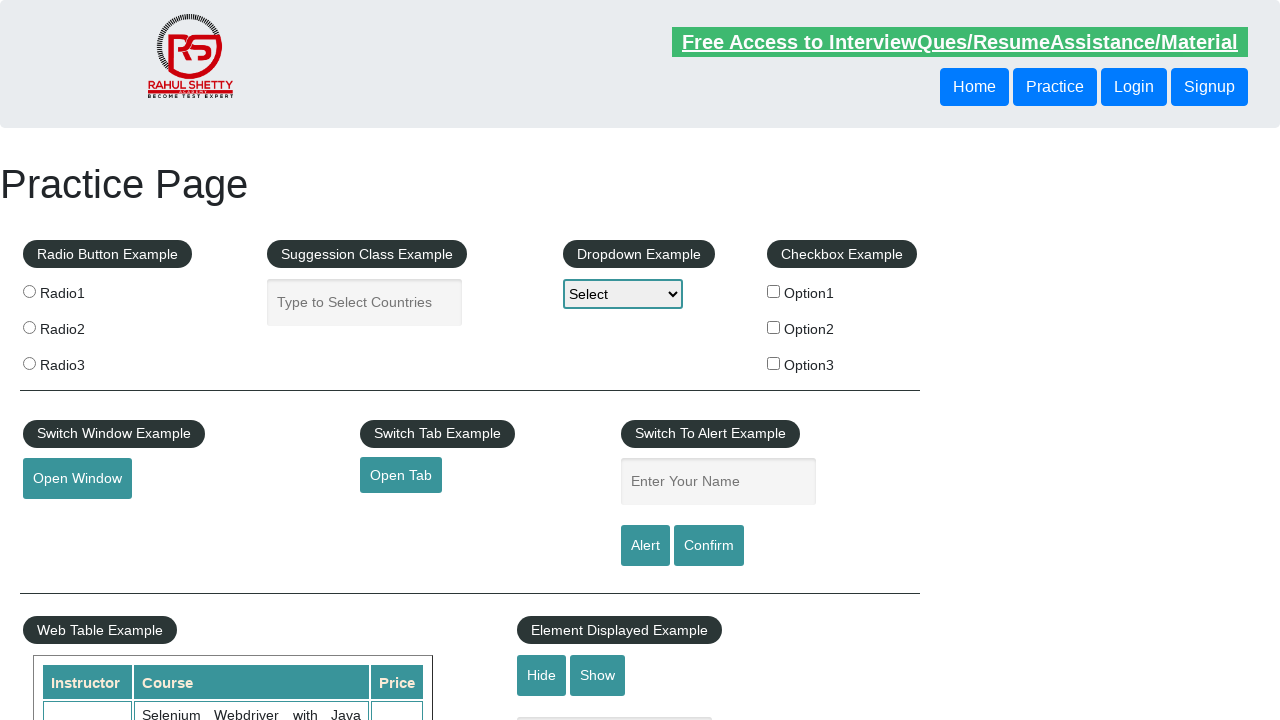

Navigated to Rahul Shetty Academy Automation Practice page
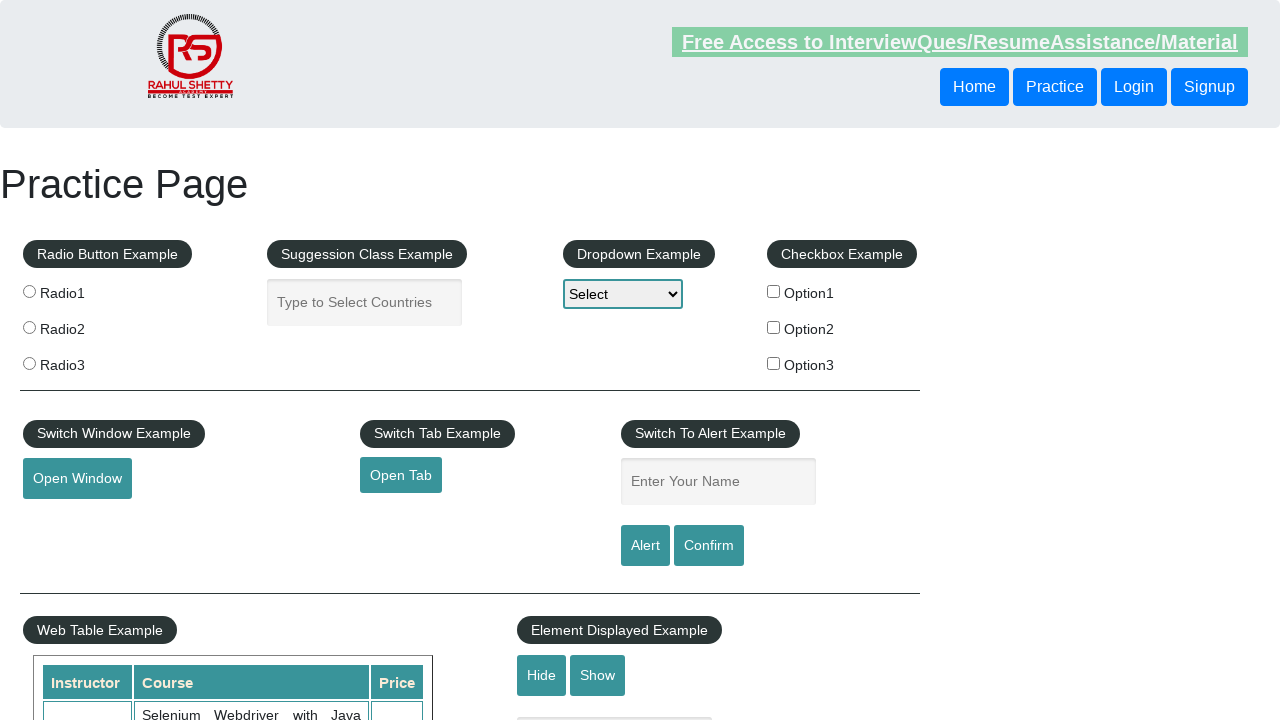

Fixed header table is now visible
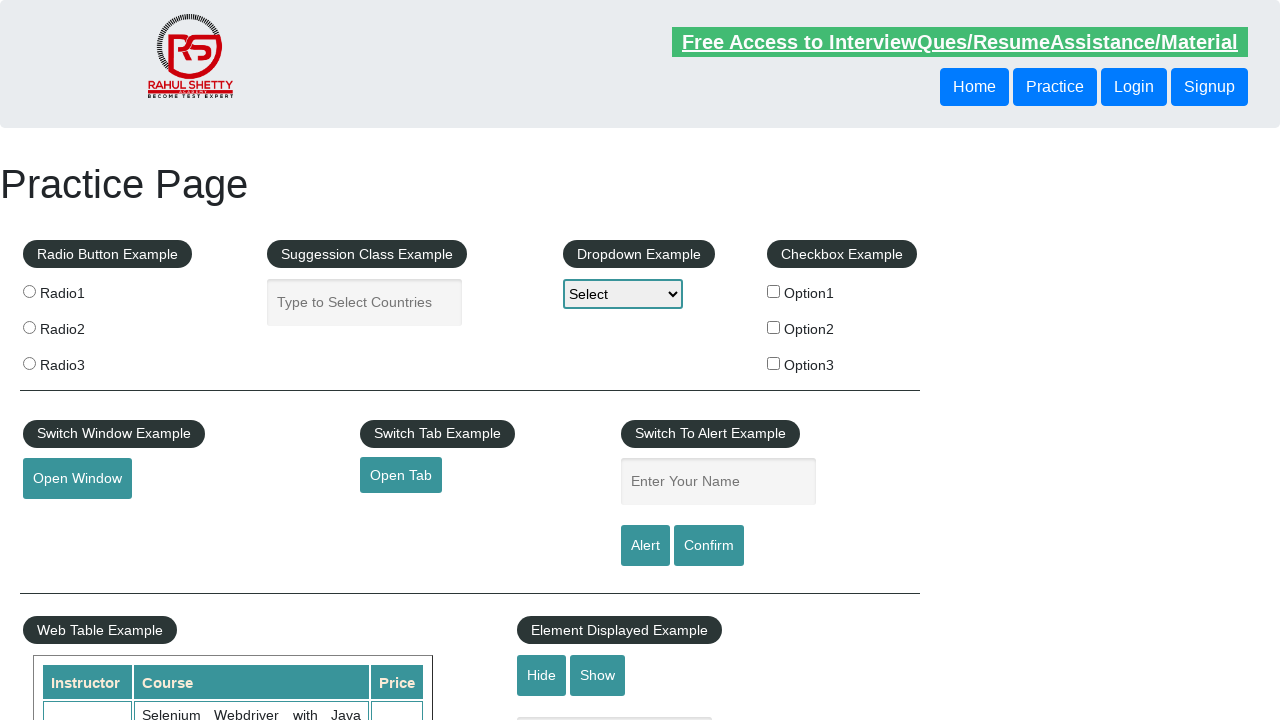

Verified that amount column (4th column) data is present and accessible in the fixed header table
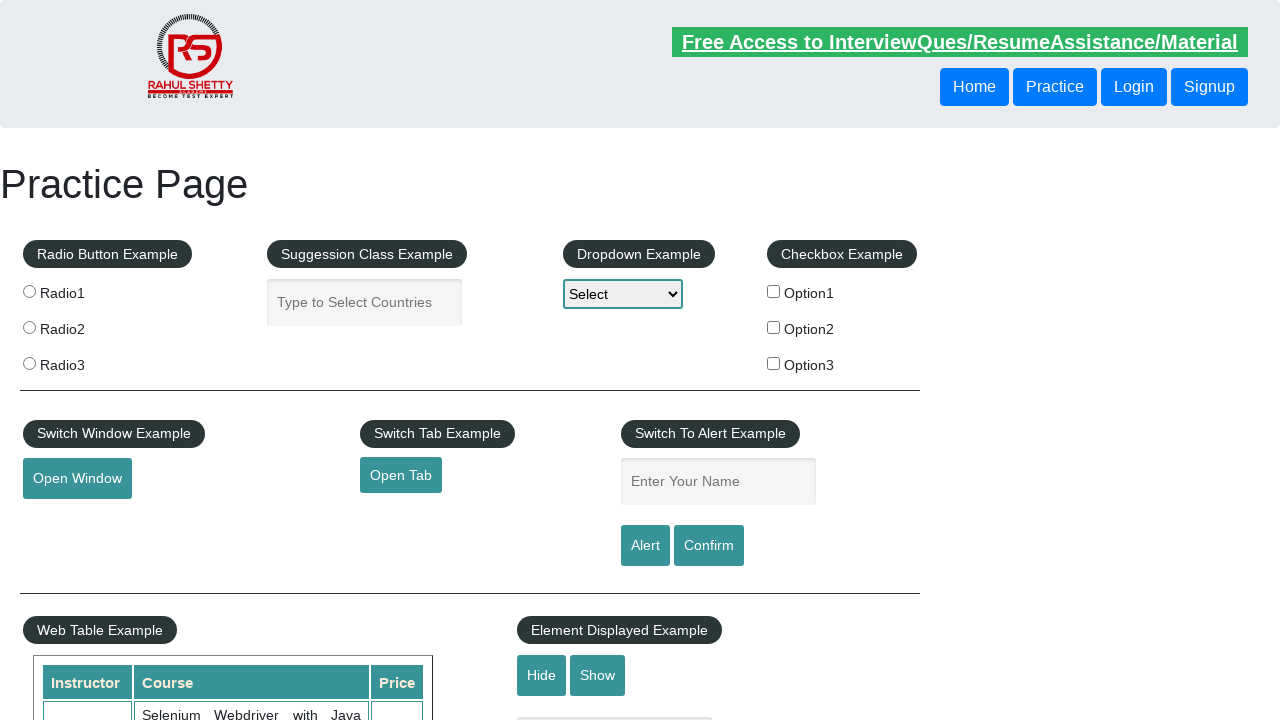

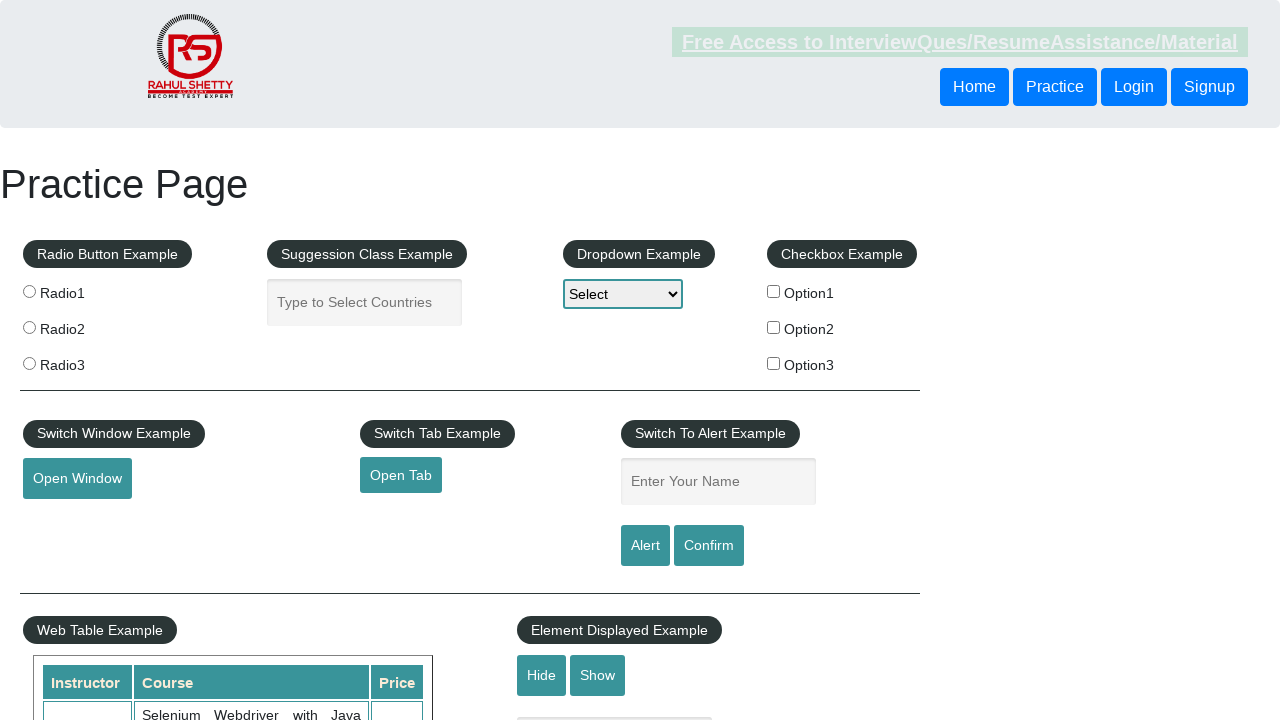